Tests the Add/Remove Elements page by clicking the Add Element button, verifying the Delete button appears, clicking Delete, and verifying the page heading is still visible.

Starting URL: https://the-internet.herokuapp.com/add_remove_elements/

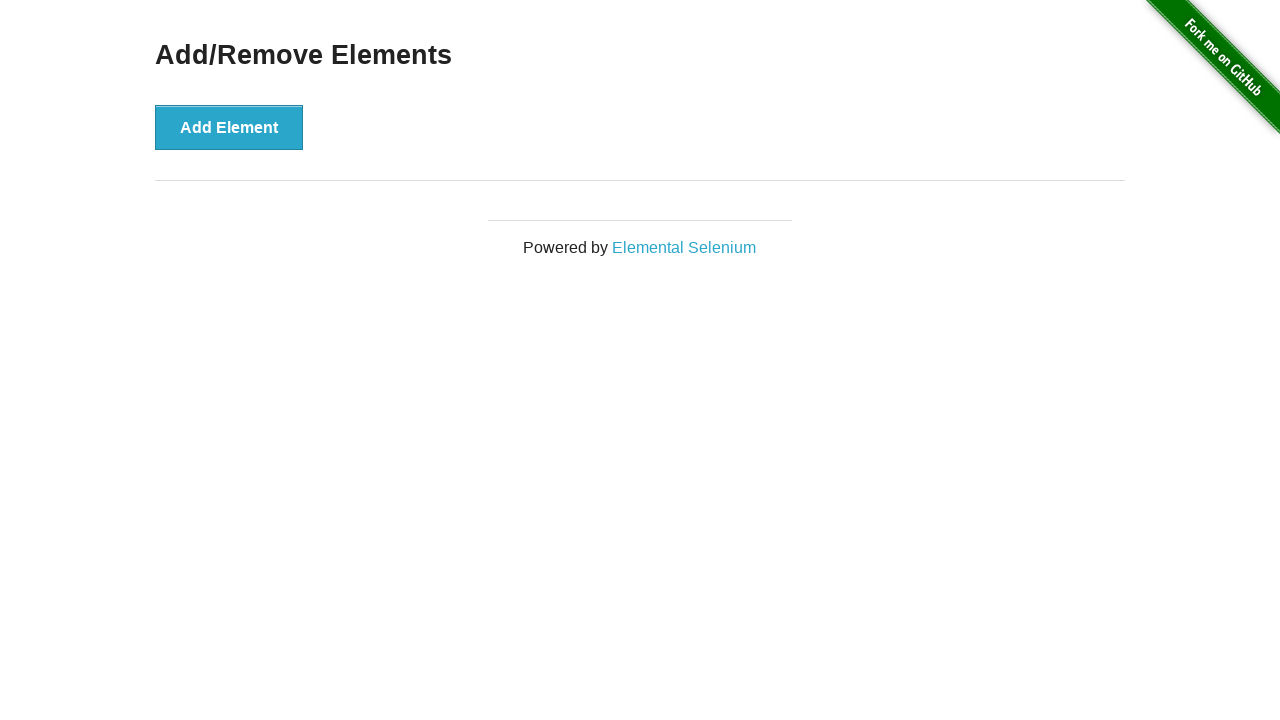

Clicked the Add Element button at (229, 127) on button[onclick='addElement()']
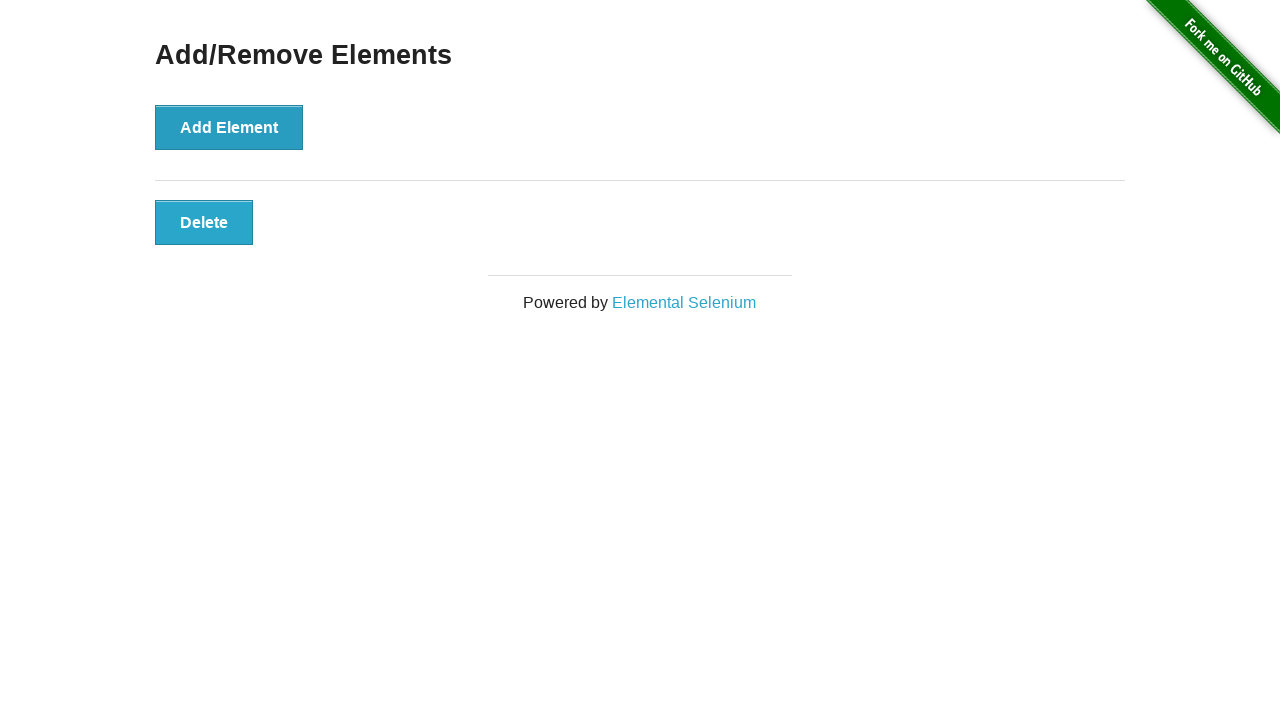

Delete button appeared and is visible
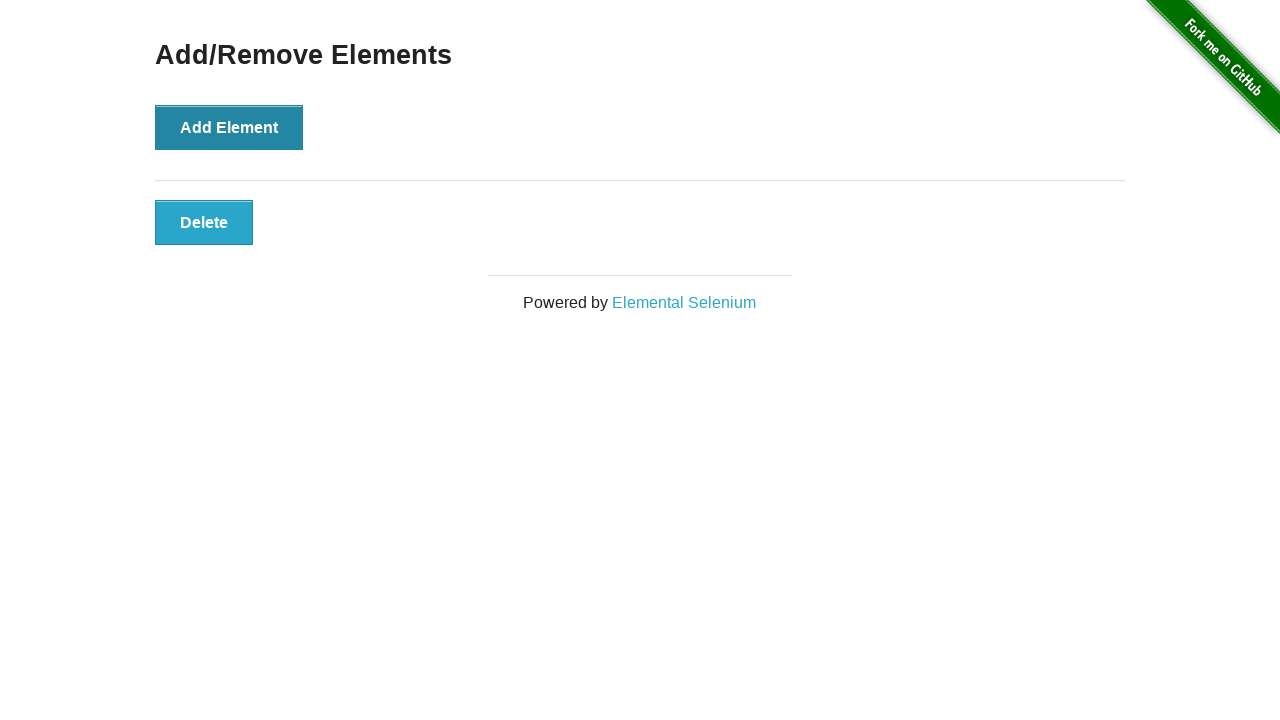

Clicked the Delete button at (204, 222) on button[onclick='deleteElement()']
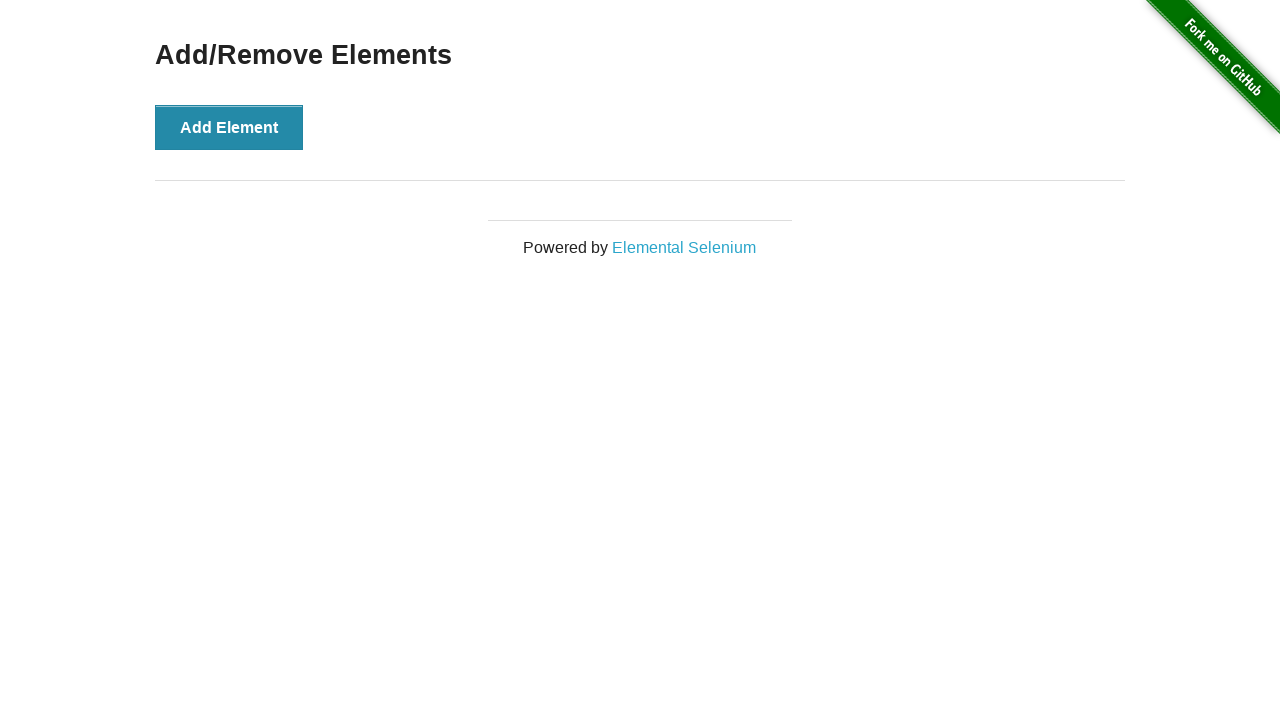

Verified 'Add/Remove Elements' heading is still visible
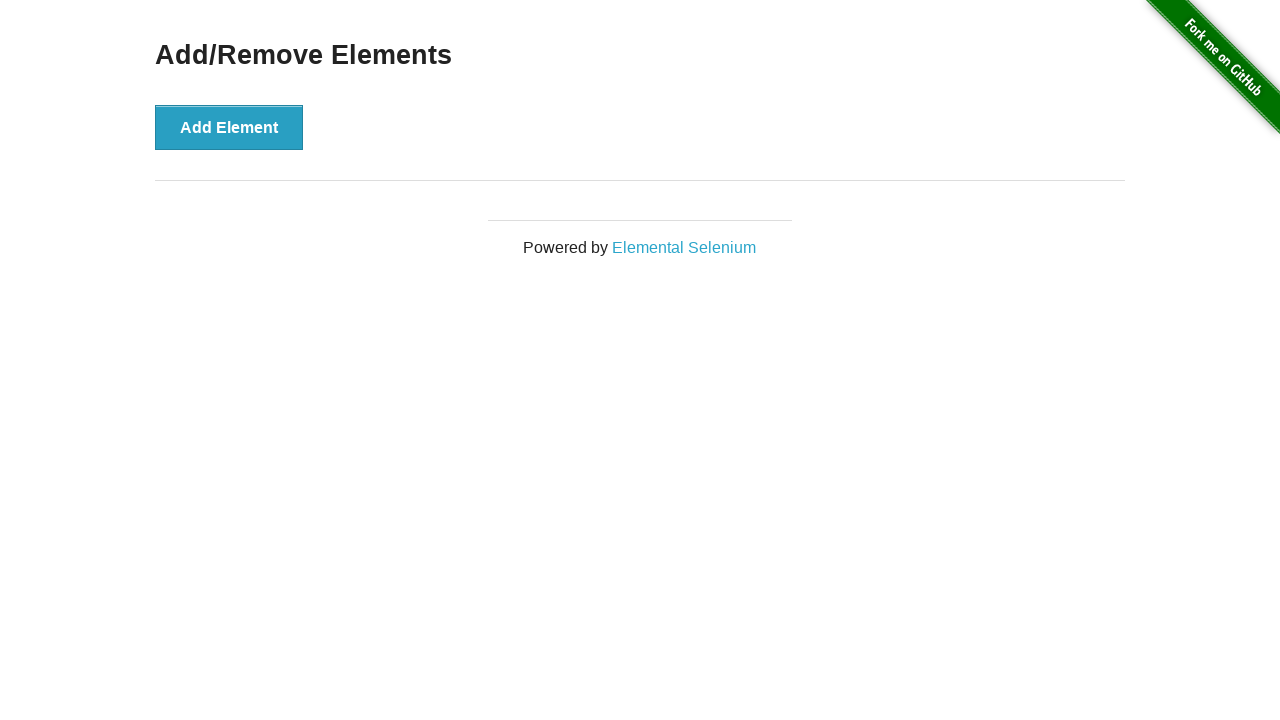

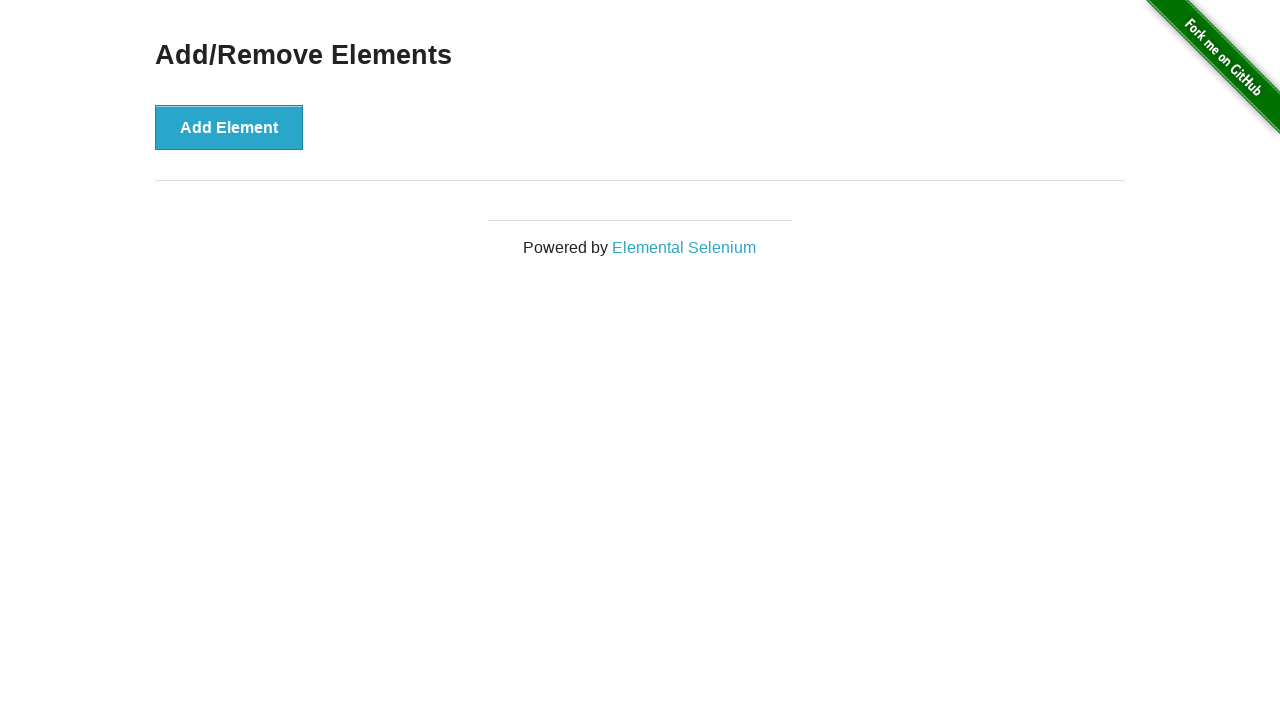